Tests an interactive alert/prompt workflow by clicking a button, accepting a confirm dialog, entering a value in a prompt, and verifying the result message

Starting URL: https://erikdark.github.io/QA_autotests_12/

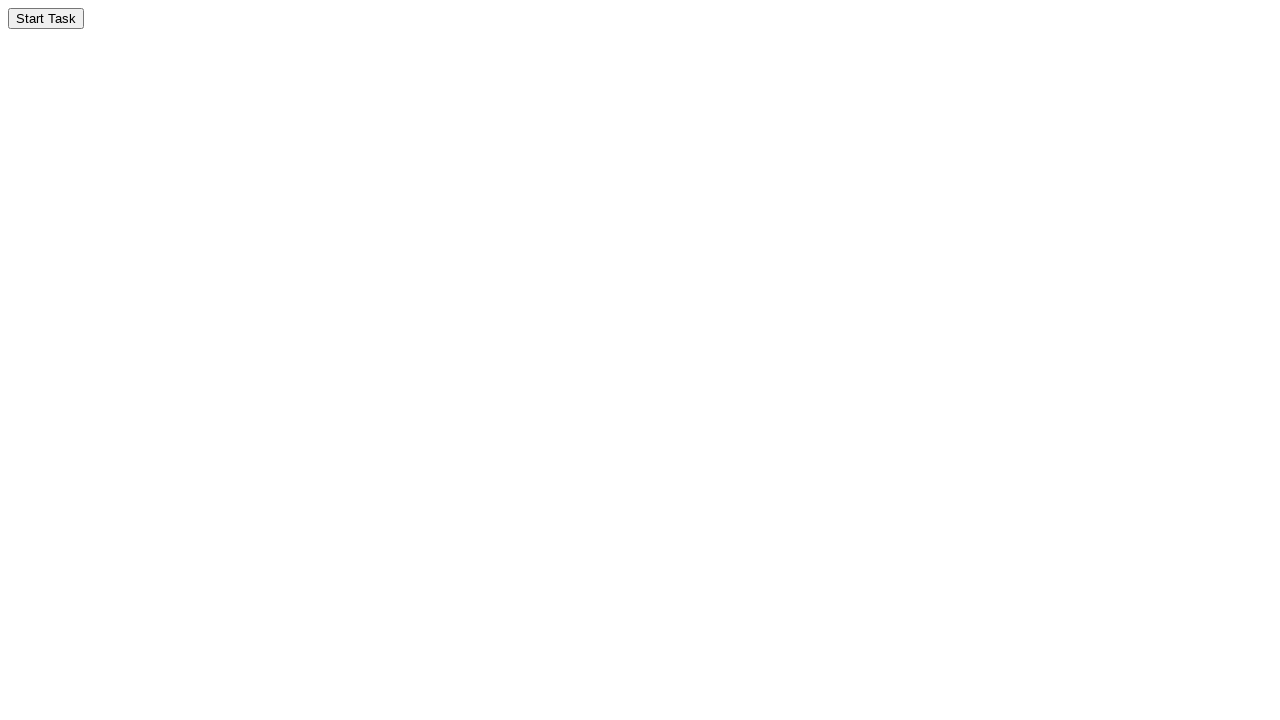

Clicked start task button to initiate alert/prompt workflow at (46, 18) on #startTaskBtn
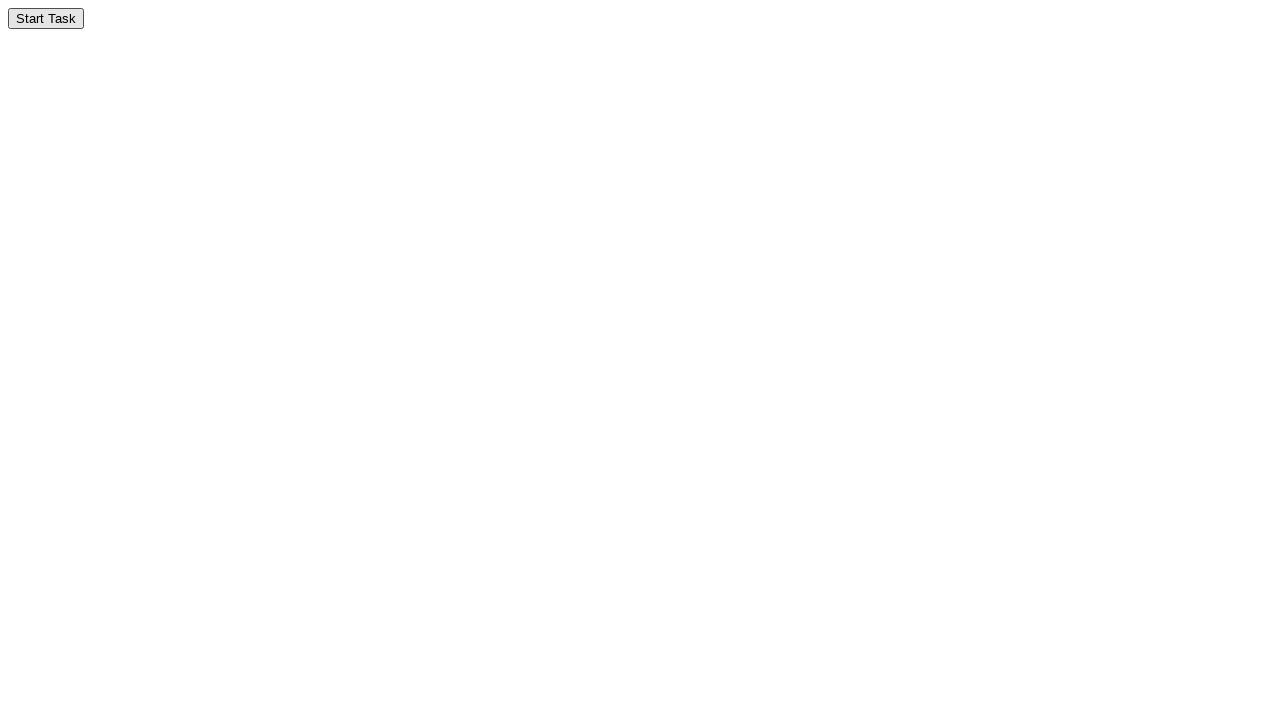

Registered dialog handler to accept confirm dialog
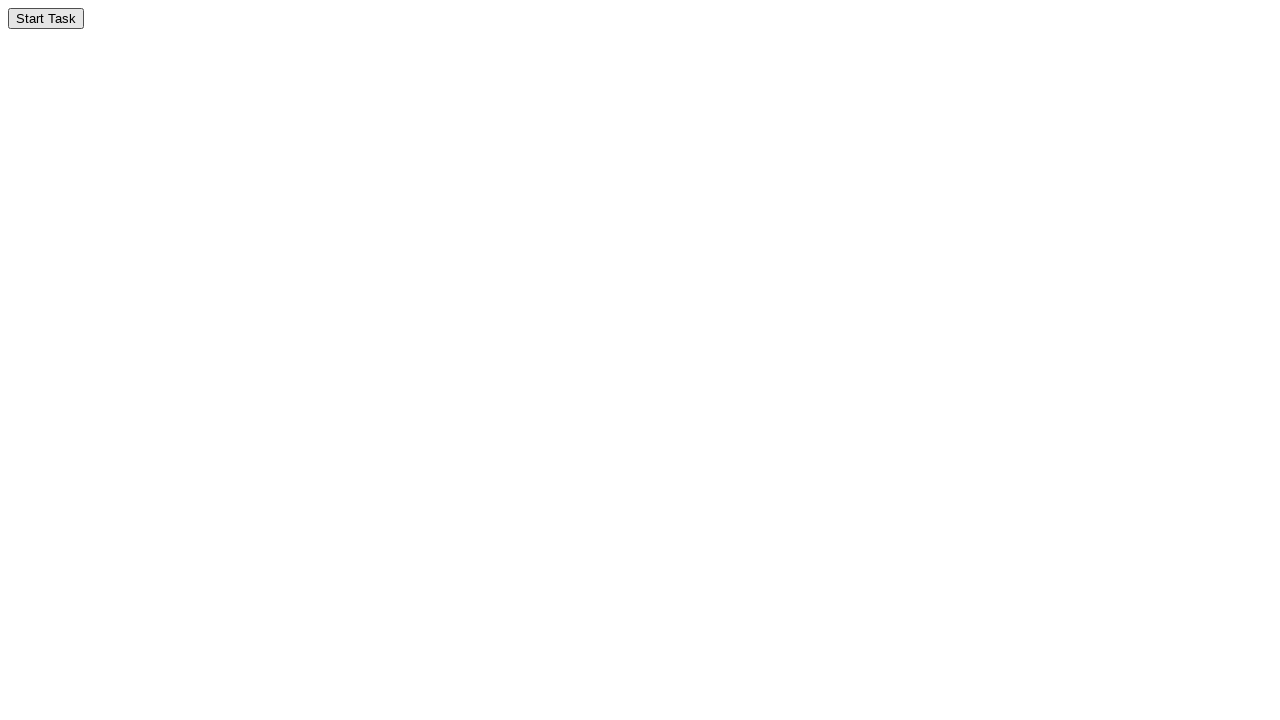

Waited 500ms for dialog to be processed
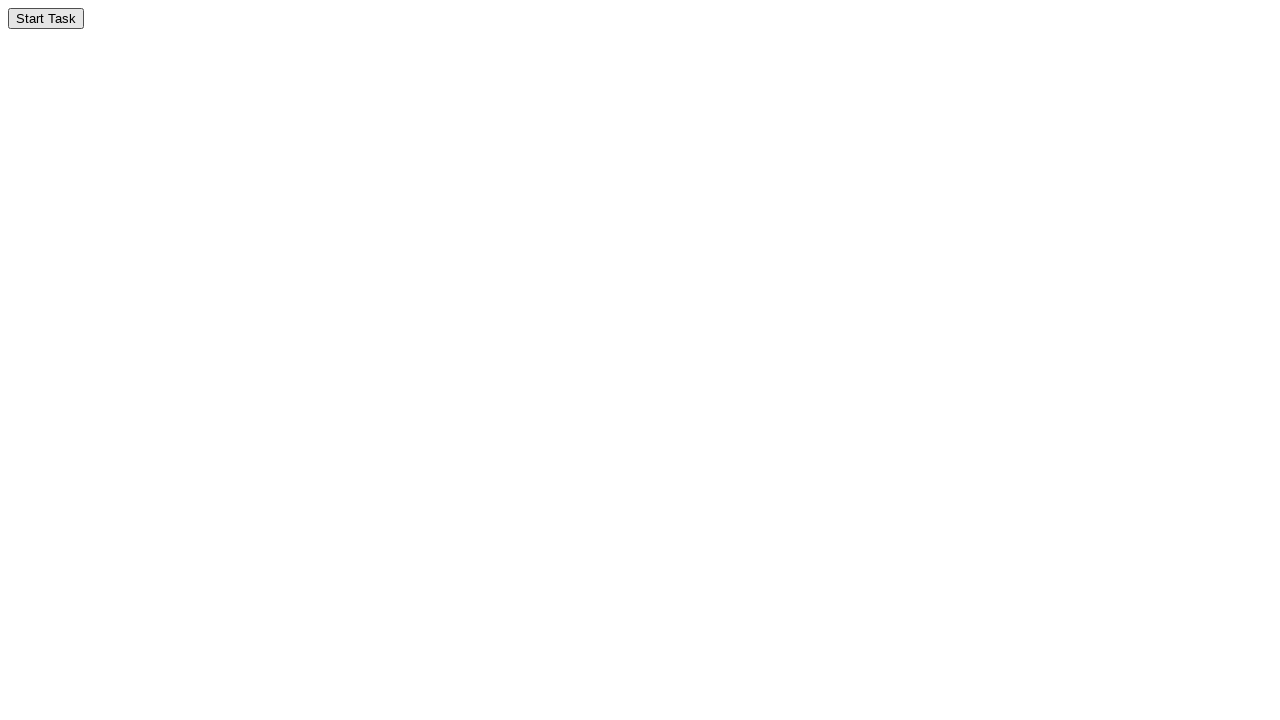

Registered dialog handler to enter '50' in prompt and accept
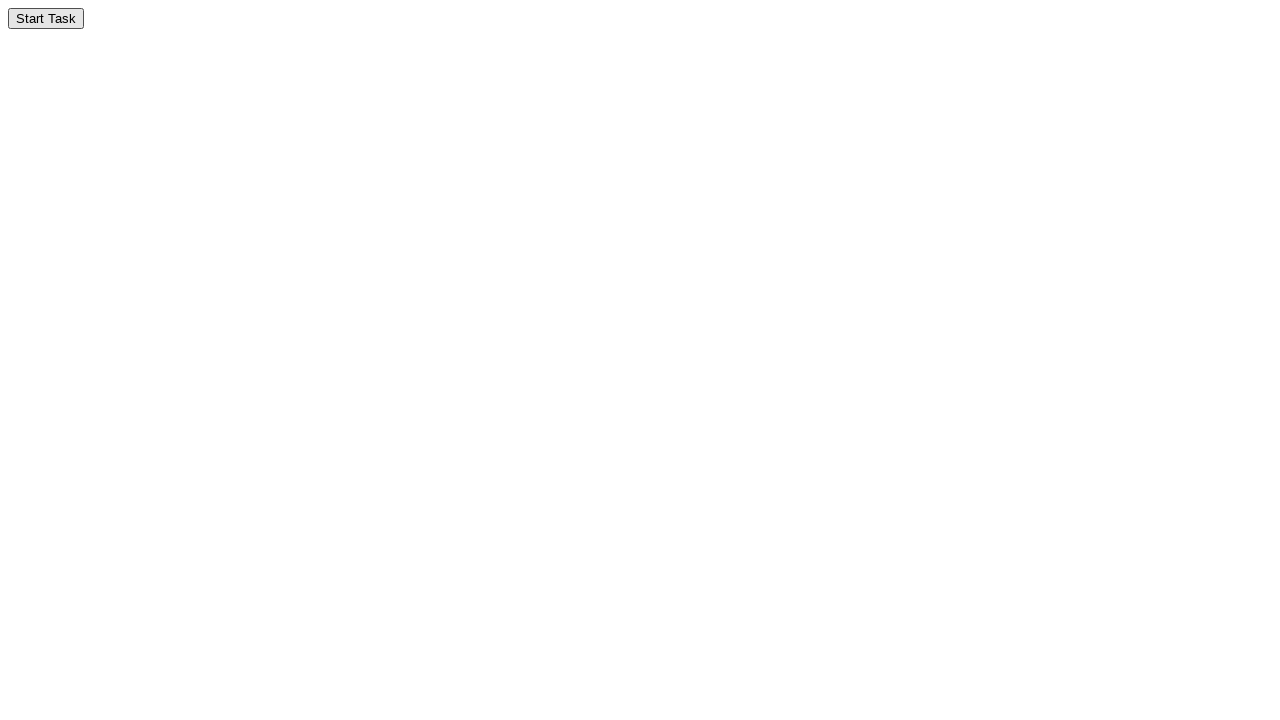

Clicked start task button again to trigger prompt dialog at (46, 18) on #startTaskBtn
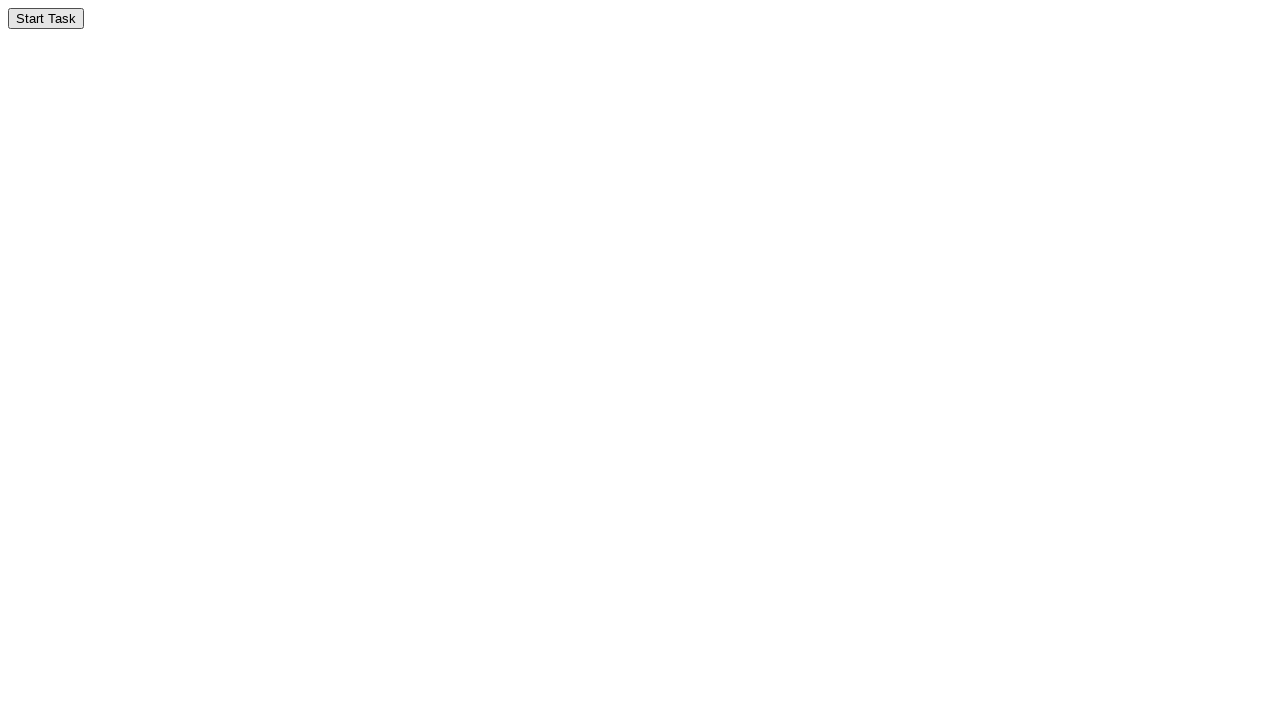

Registered dialog handler to accept final confirm dialog
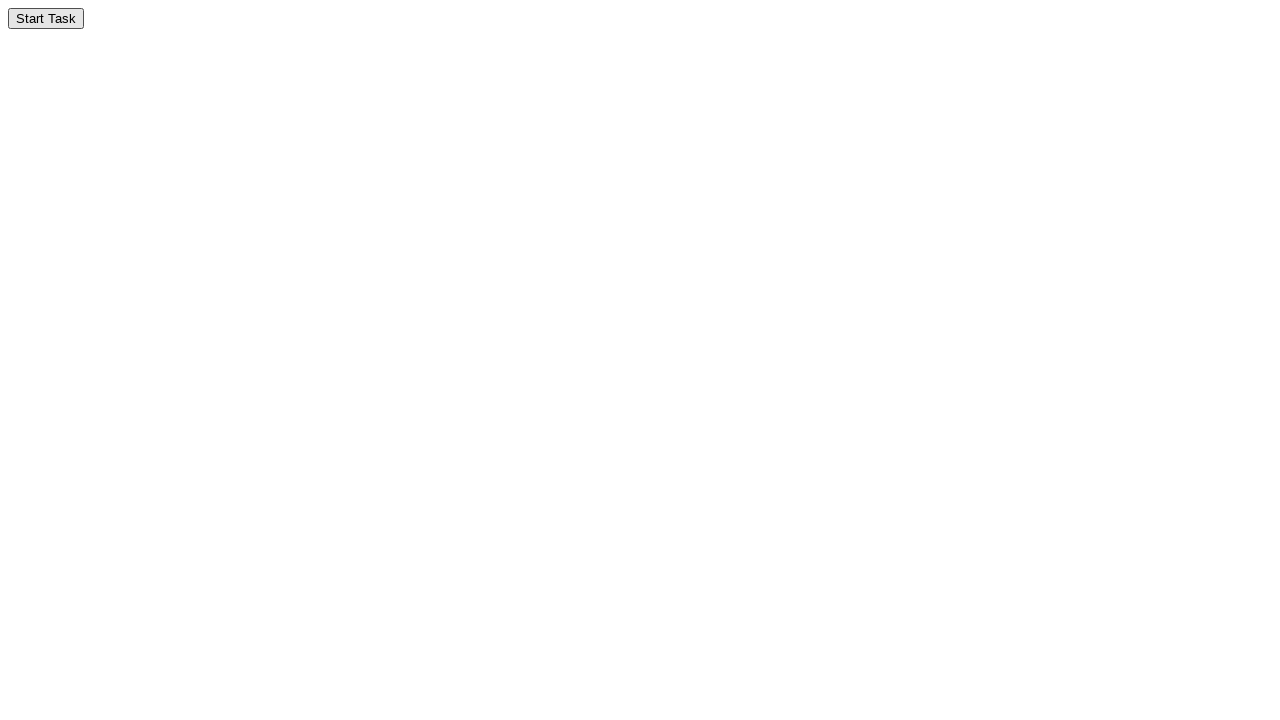

Waited 1000ms for final alert/result to appear
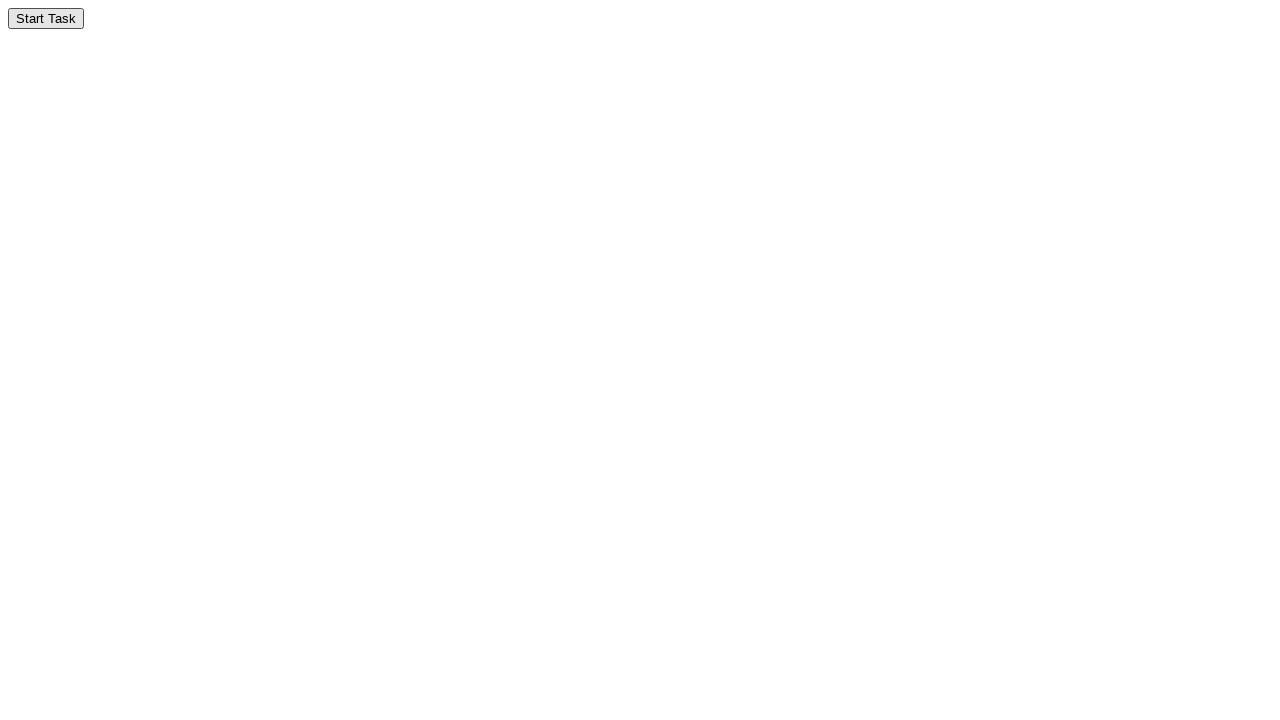

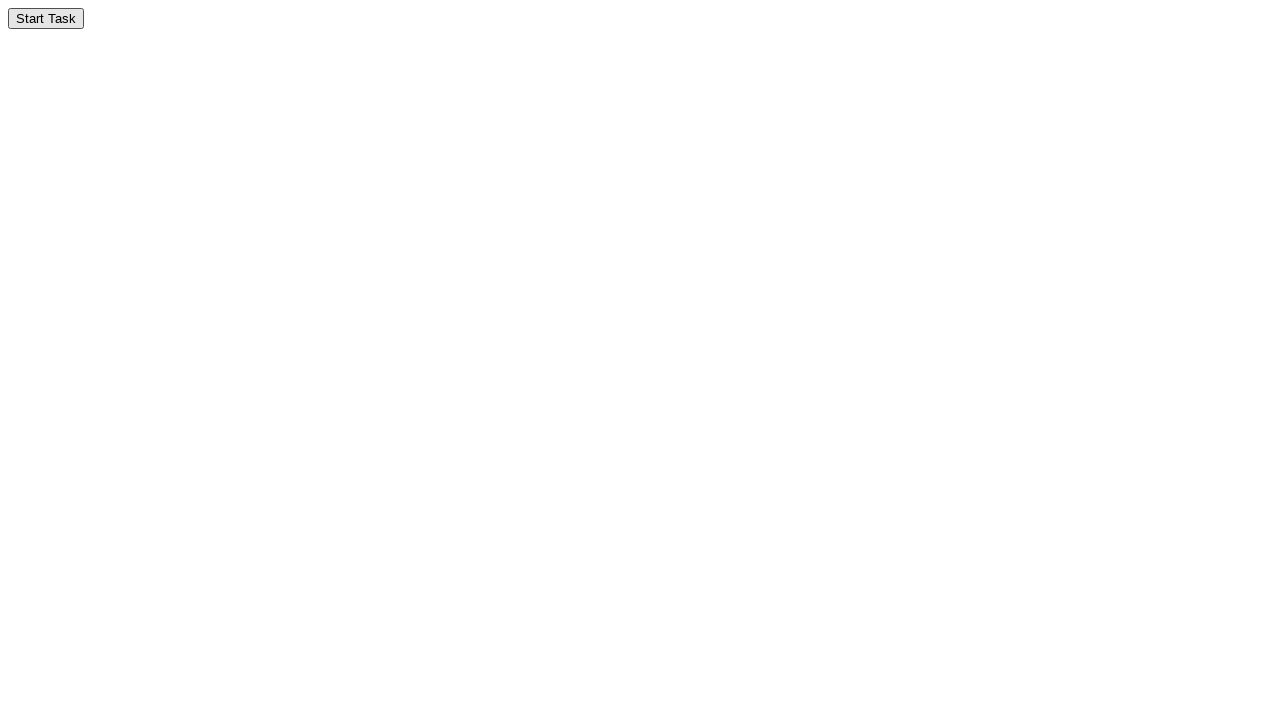